Tests AJAX functionality by clicking a button that triggers an asynchronous request and waiting for the dynamically loaded content to appear.

Starting URL: http://uitestingplayground.com/ajax

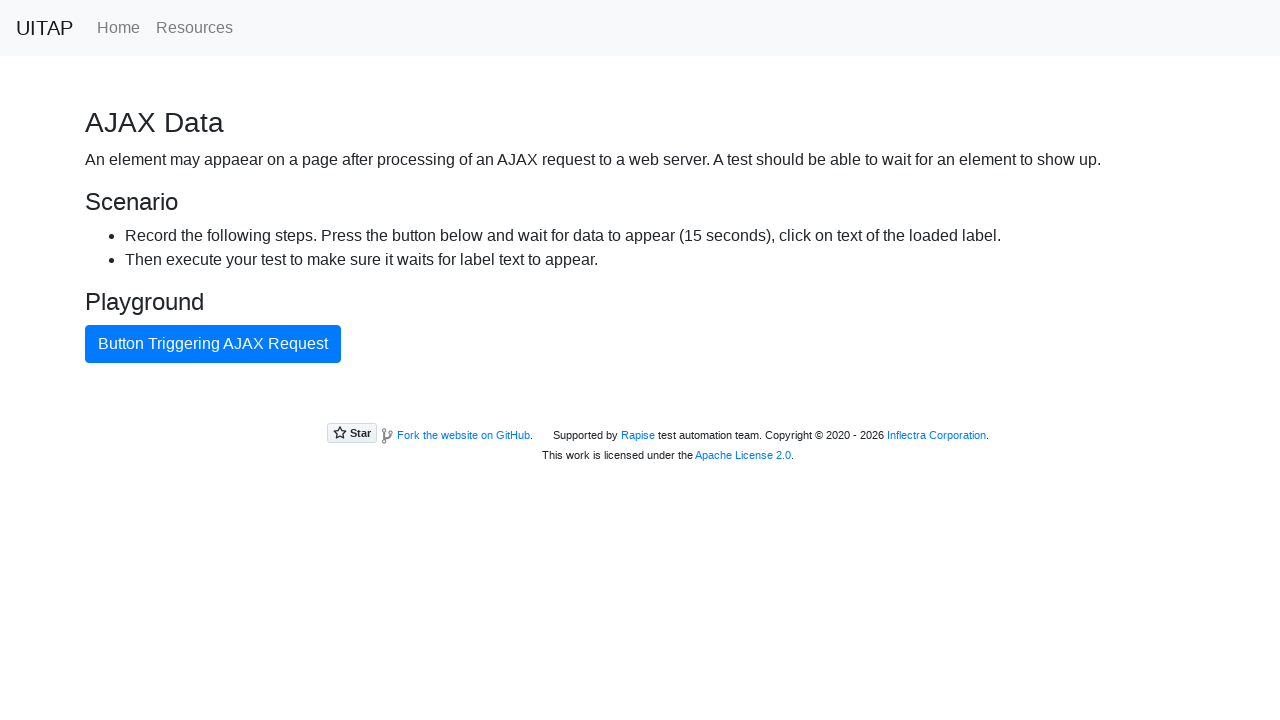

Clicked AJAX button to trigger asynchronous request at (213, 344) on button#ajaxButton
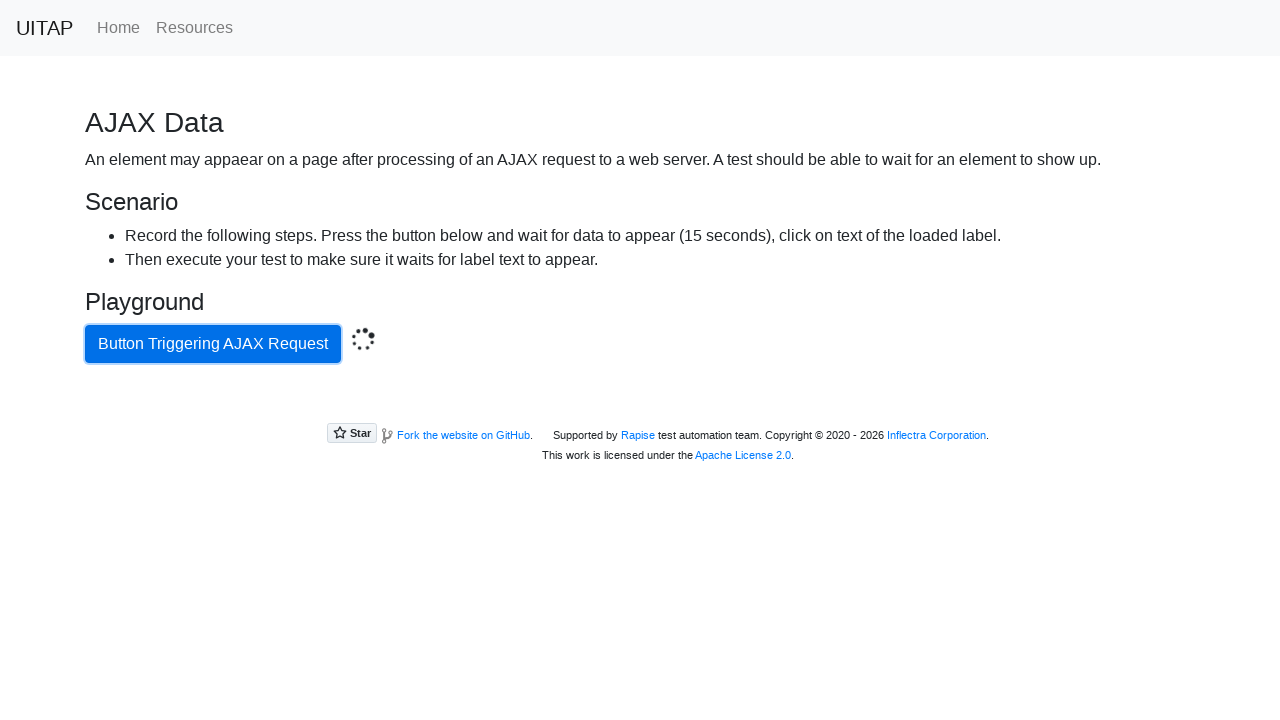

Waited for success message to appear after AJAX completed
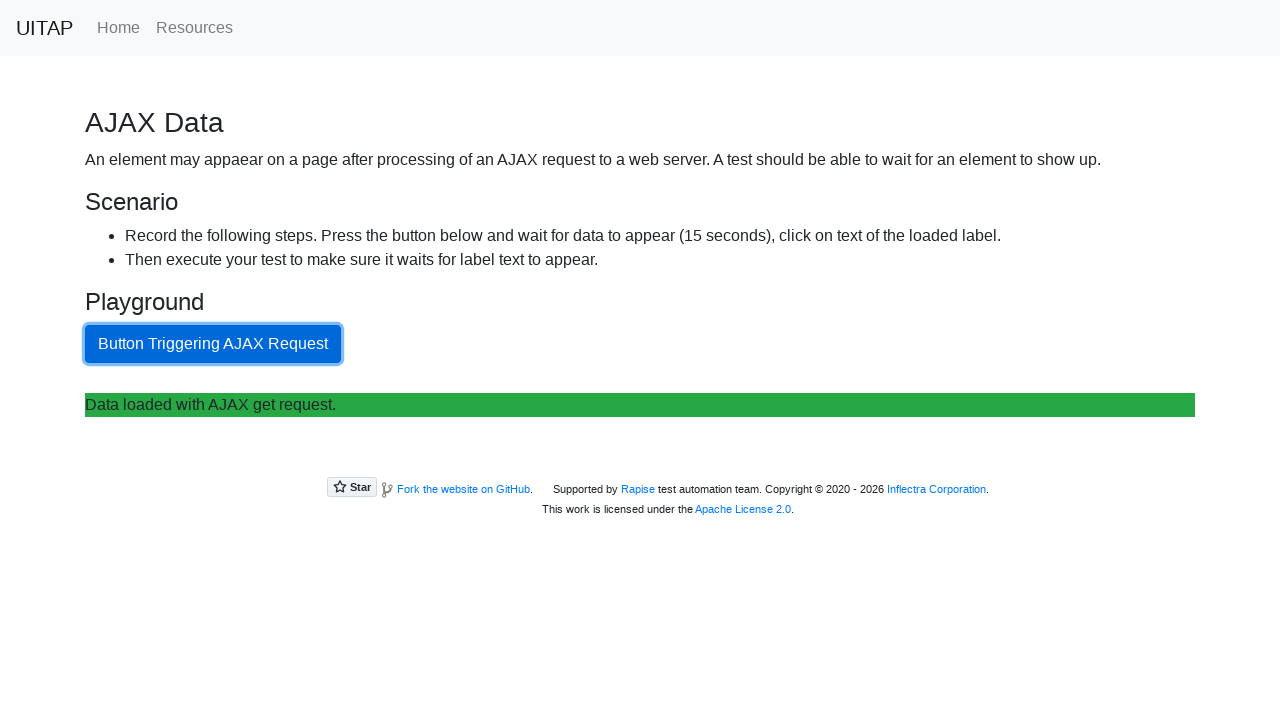

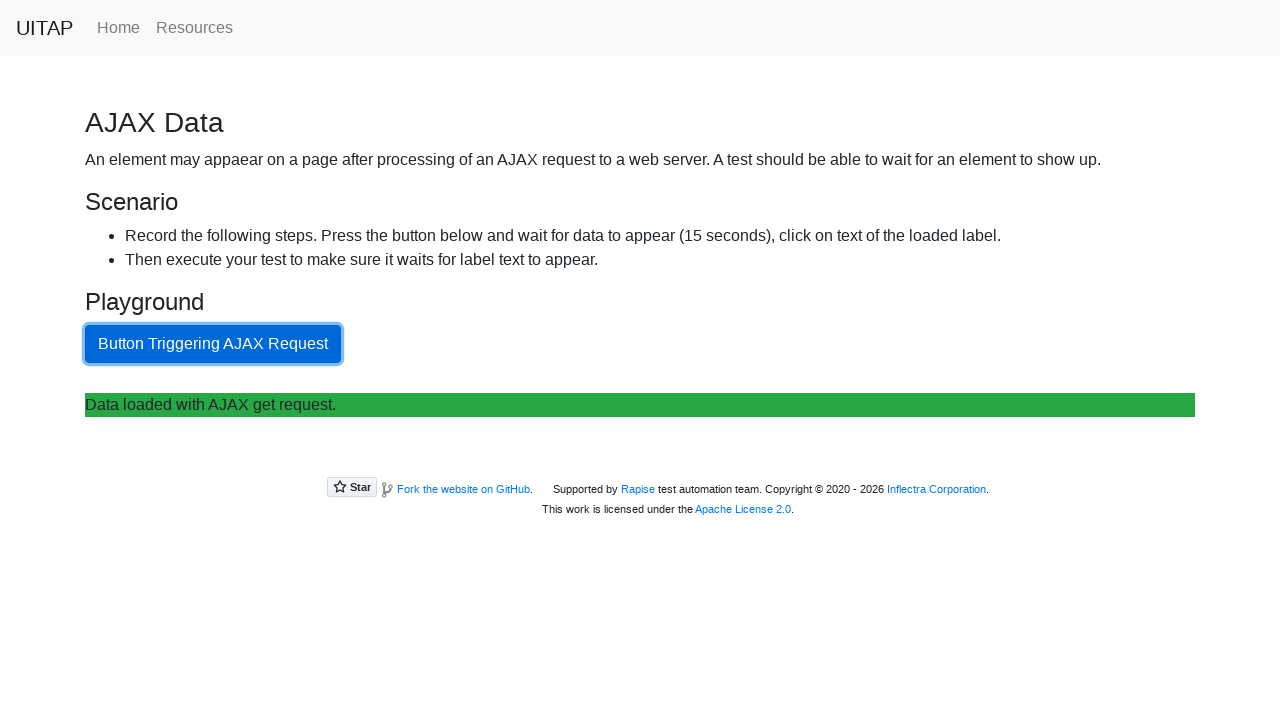